Tests JavaScript alert functionality by clicking a button to trigger an alert, accepting it, and verifying the result message

Starting URL: https://the-internet.herokuapp.com/javascript_alerts

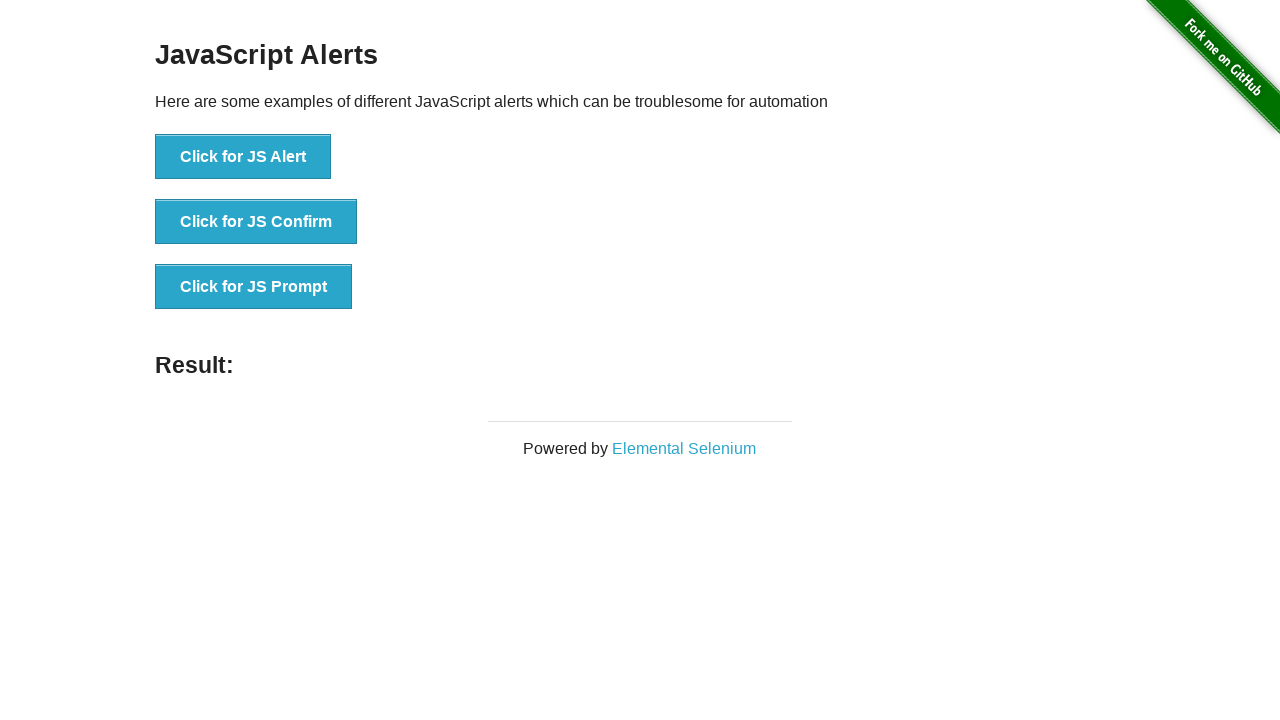

Clicked button to trigger JavaScript alert at (243, 157) on xpath=//button[contains(text(),'Click for JS Alert')]
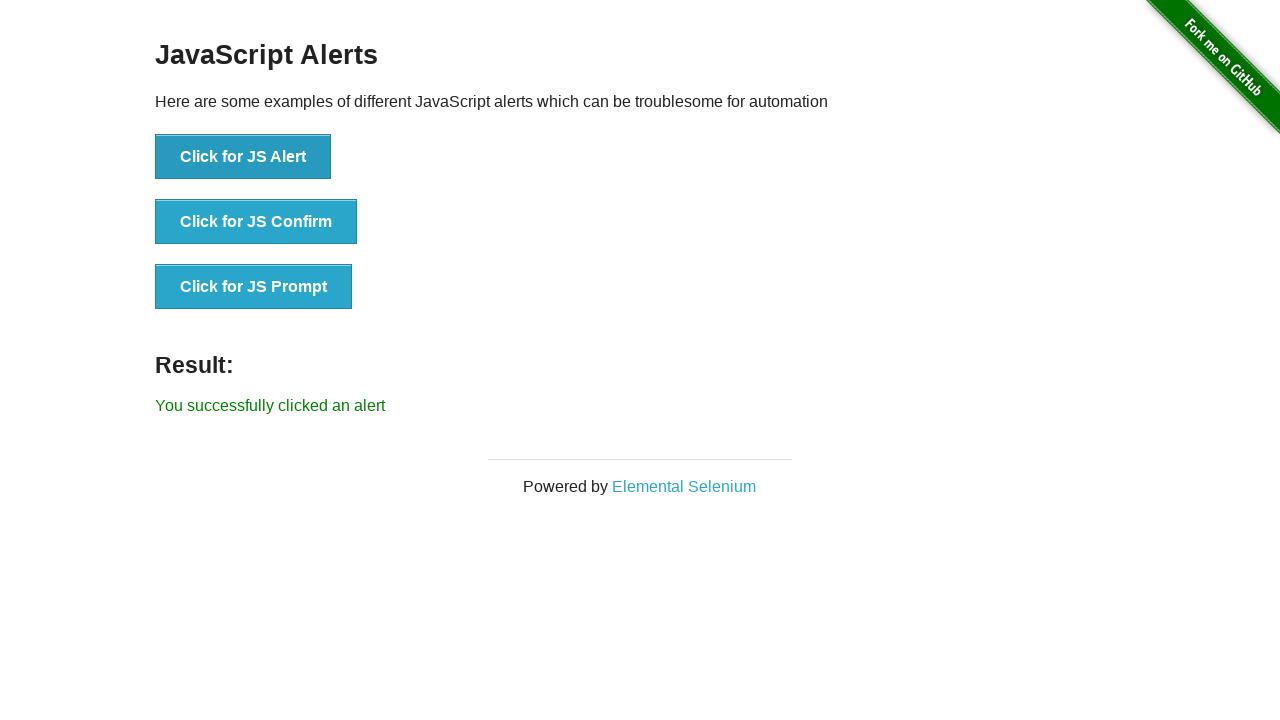

Set up dialog handler to accept alerts
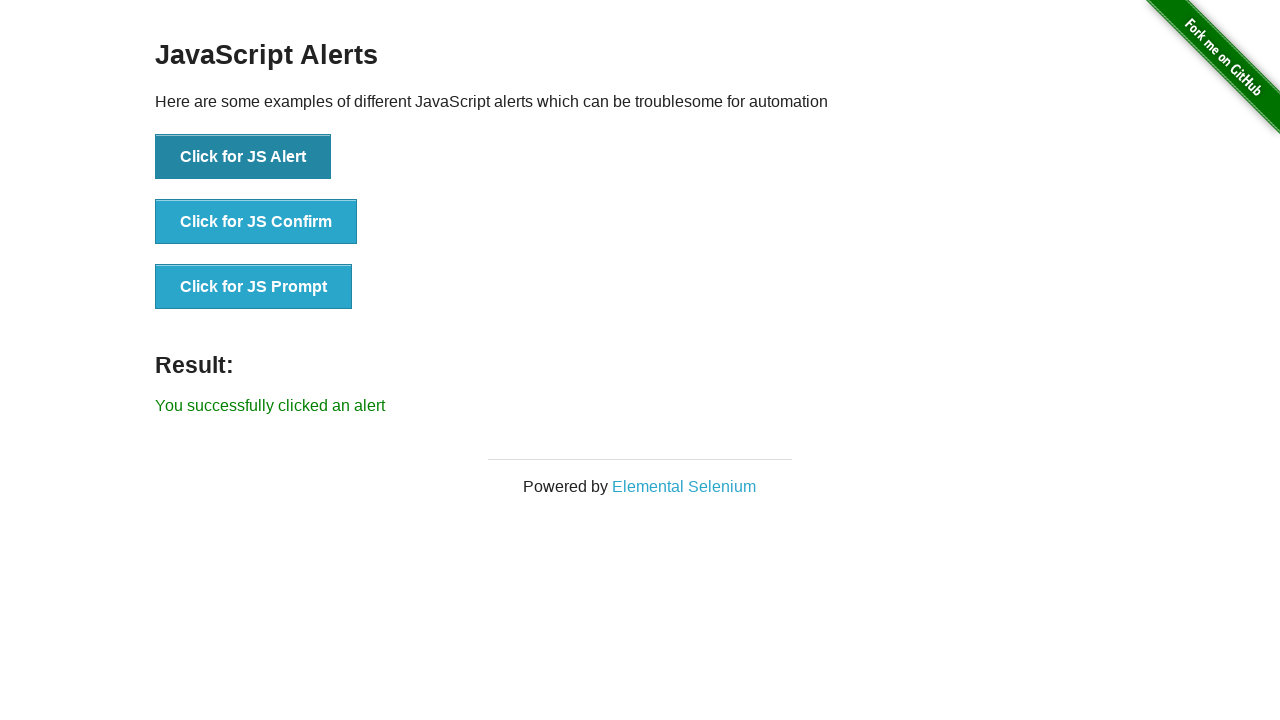

Clicked button to trigger alert again at (243, 157) on xpath=//button[contains(text(),'Click for JS Alert')]
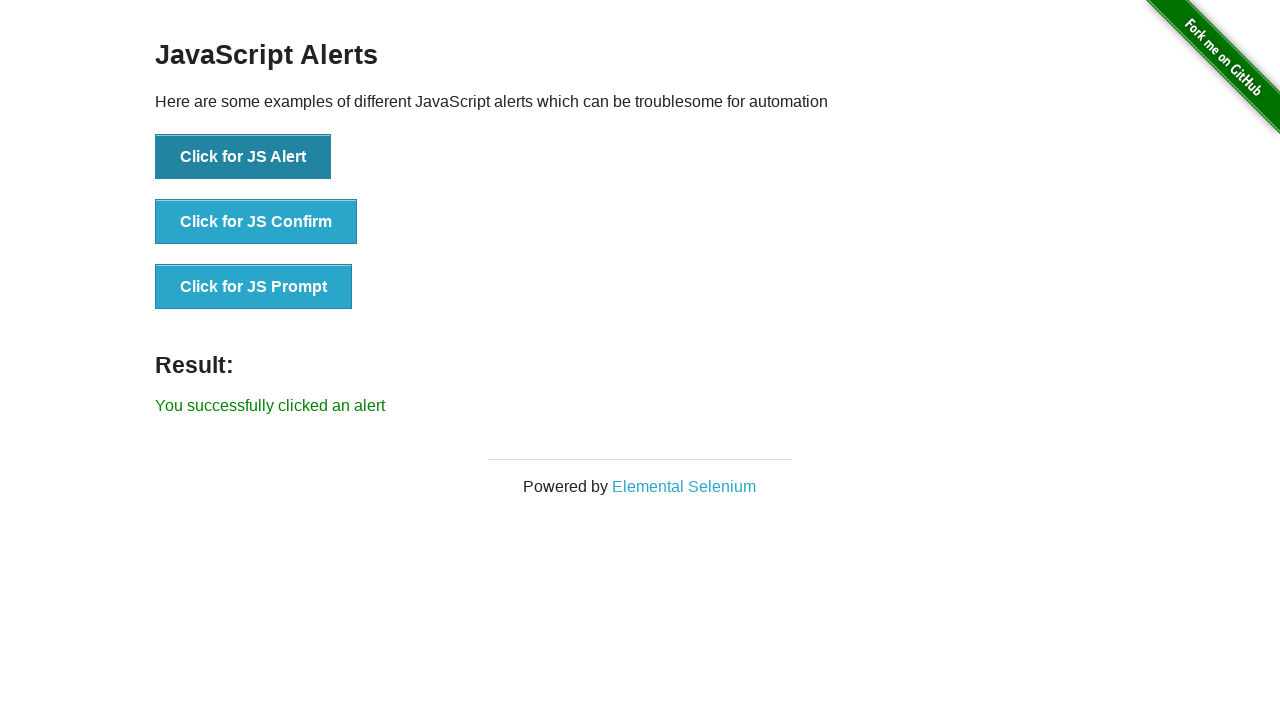

Verified success message 'You successfully clicked an alert' appeared
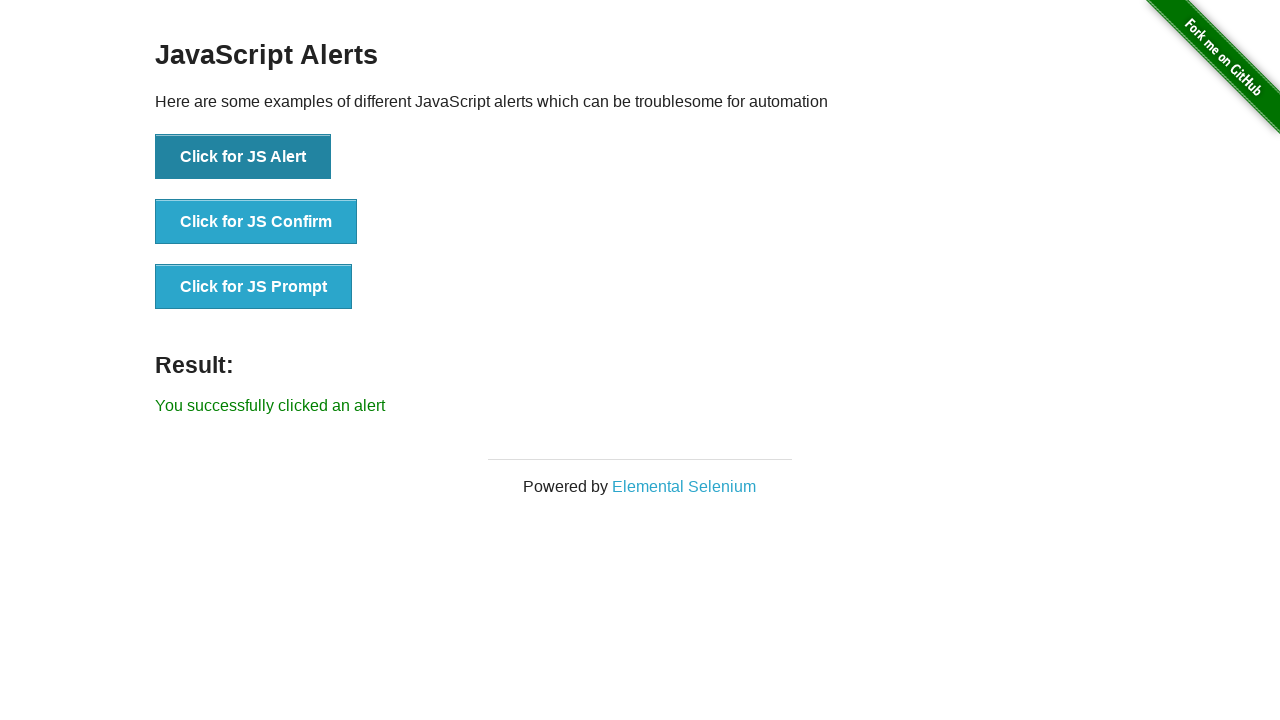

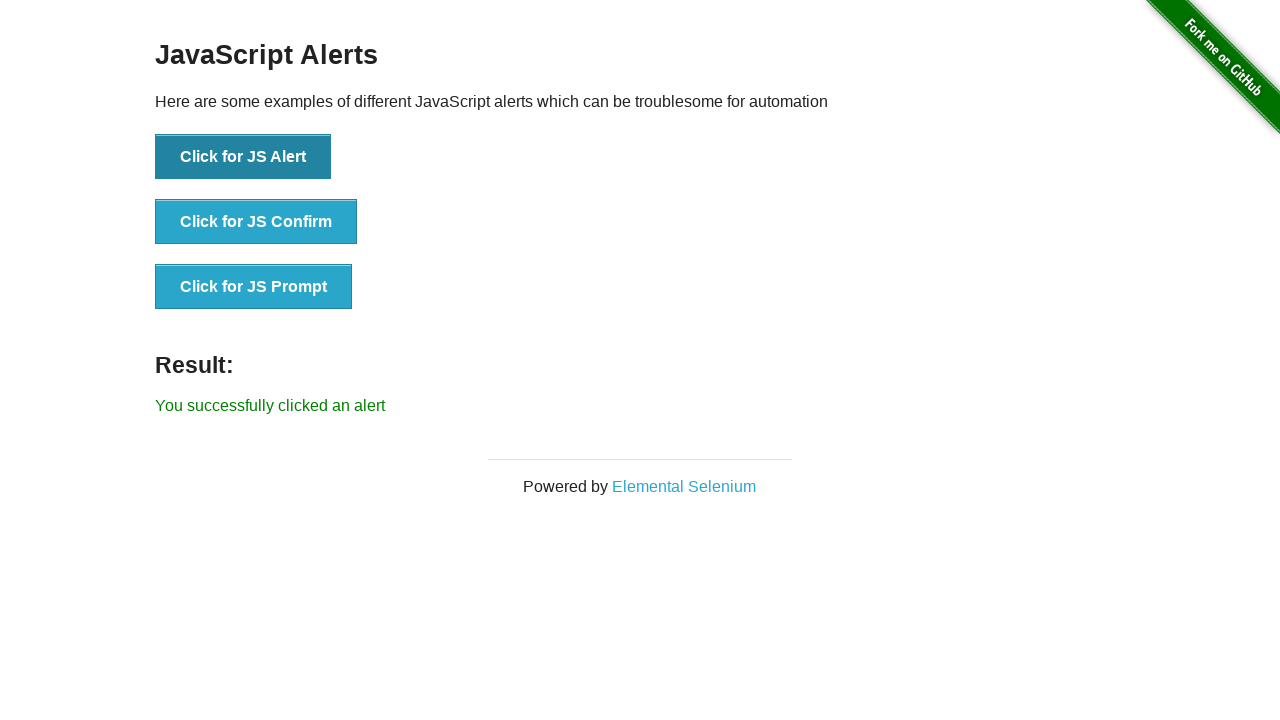